Tests a simple form by filling in first name, last name, city, and country fields, then submitting the form by clicking the submit button.

Starting URL: http://suninjuly.github.io/simple_form_find_task.html

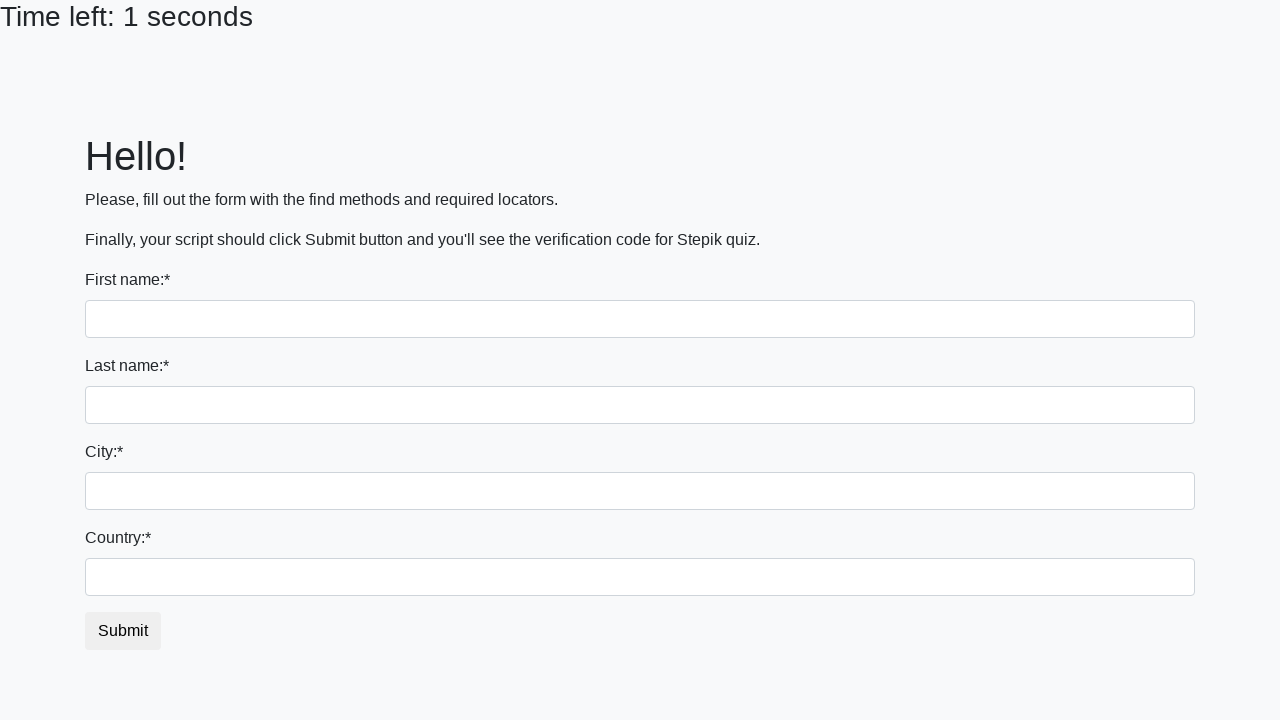

Filled first name field with 'Ivan' on input:first-of-type
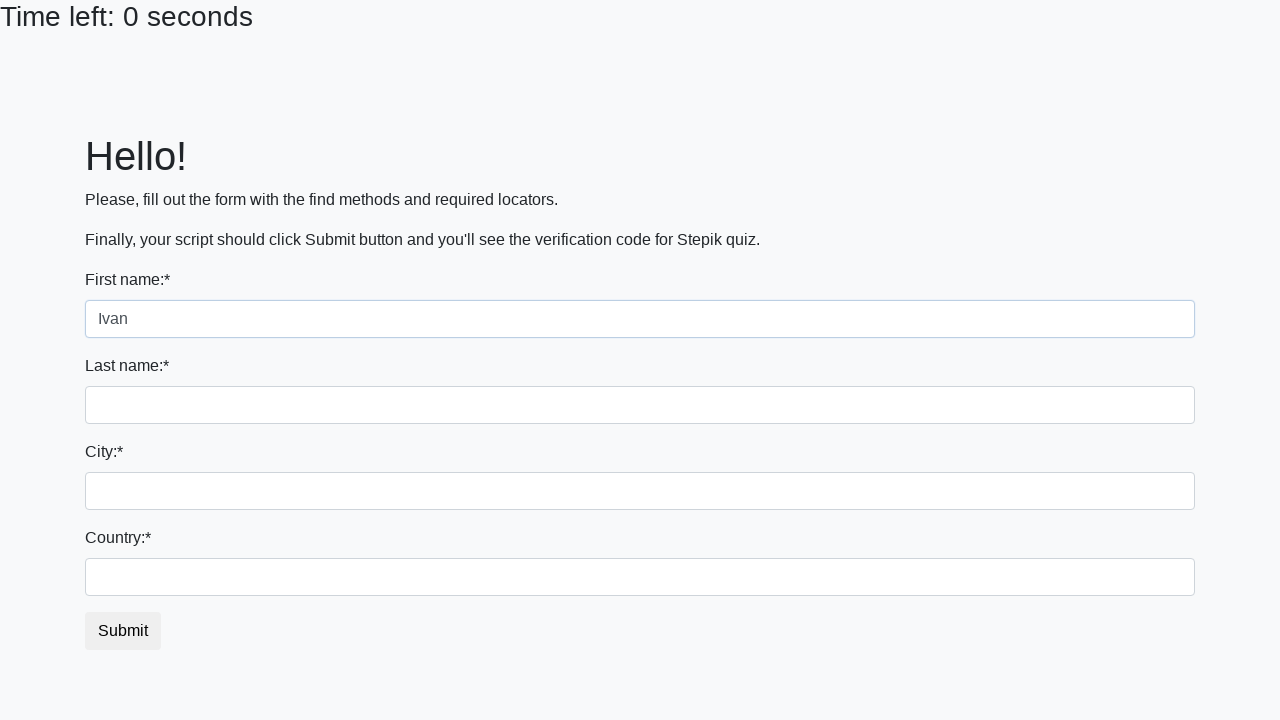

Filled last name field with 'Petrov' on input[name='last_name']
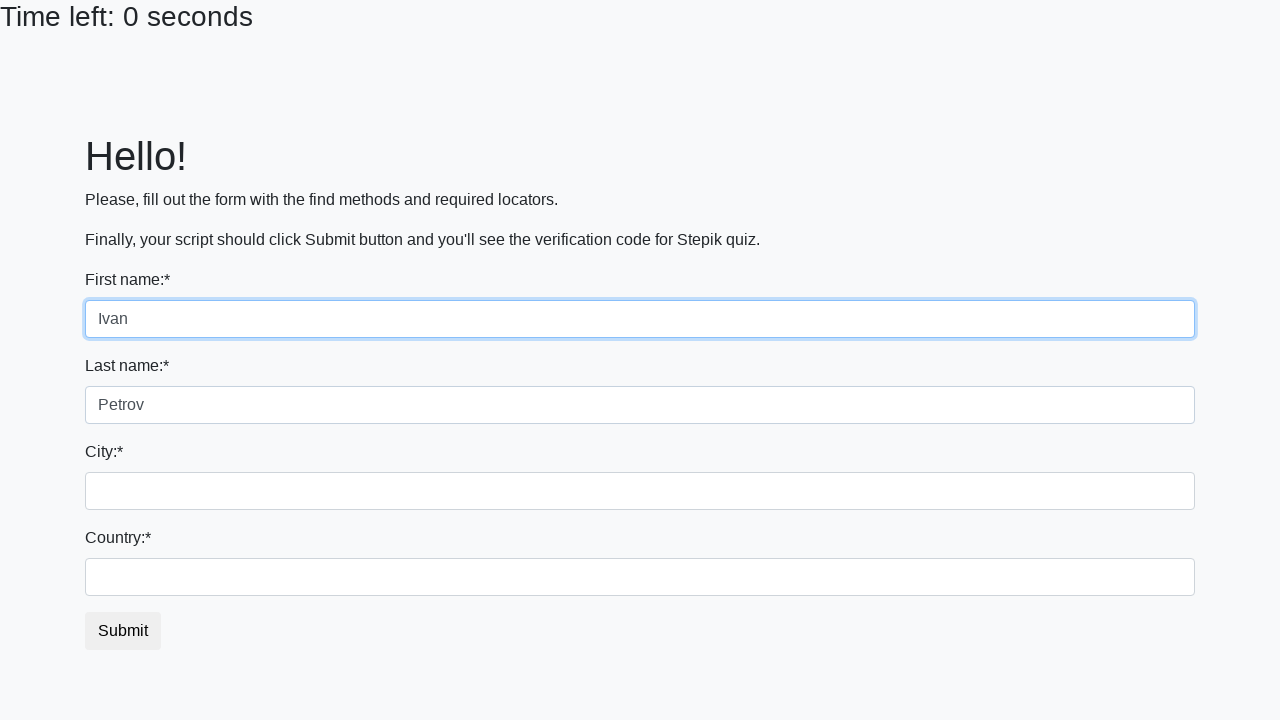

Filled city field with 'Smolensk' on .form-control.city
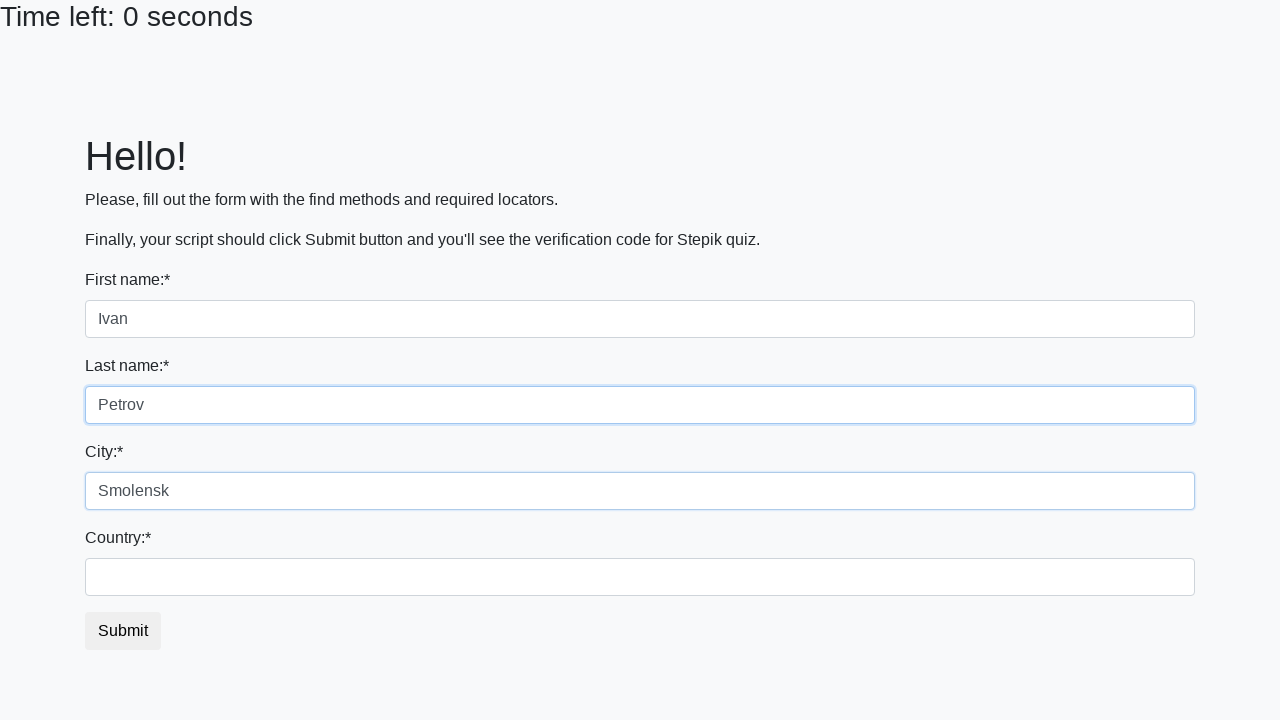

Filled country field with 'Russia' on #country
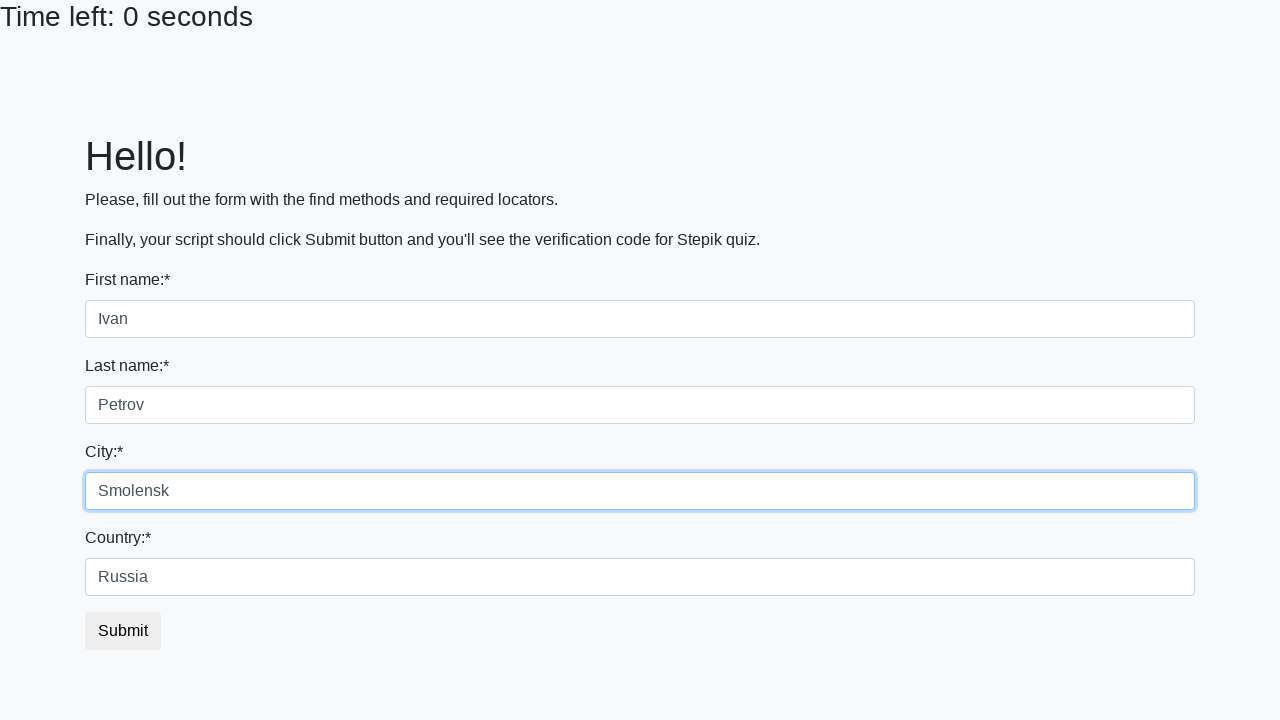

Clicked submit button to submit the form at (123, 631) on button.btn
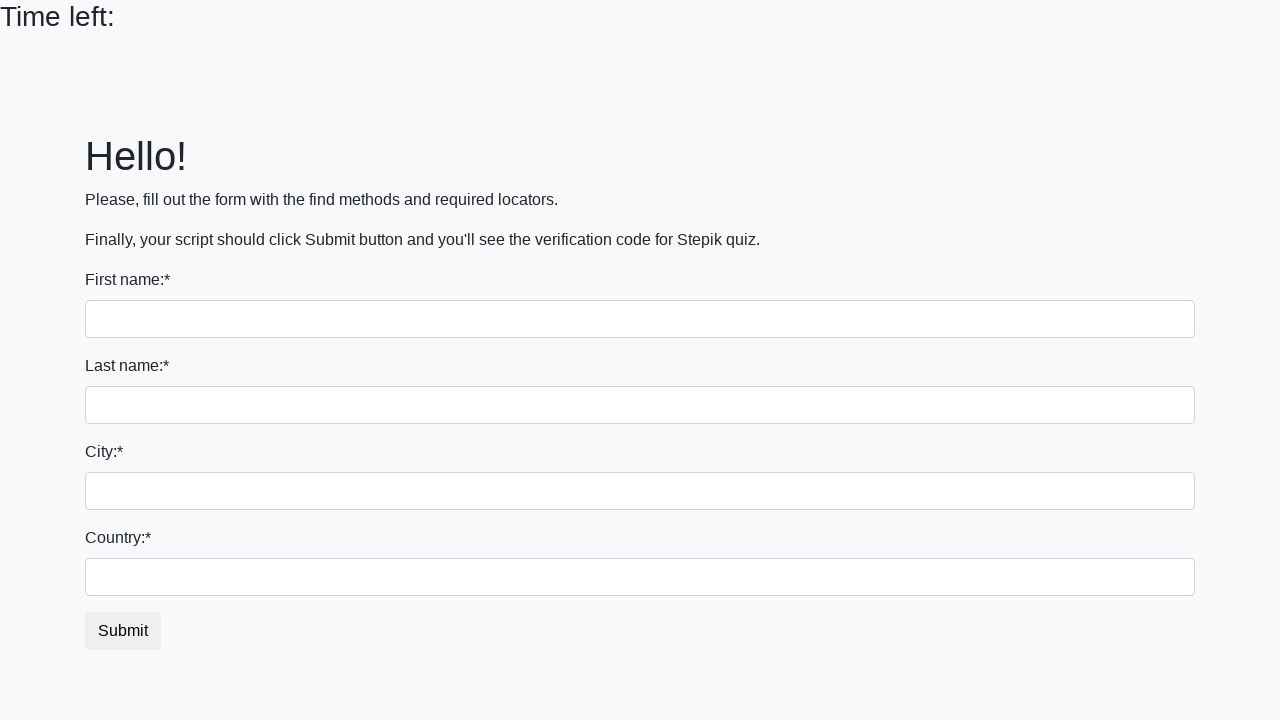

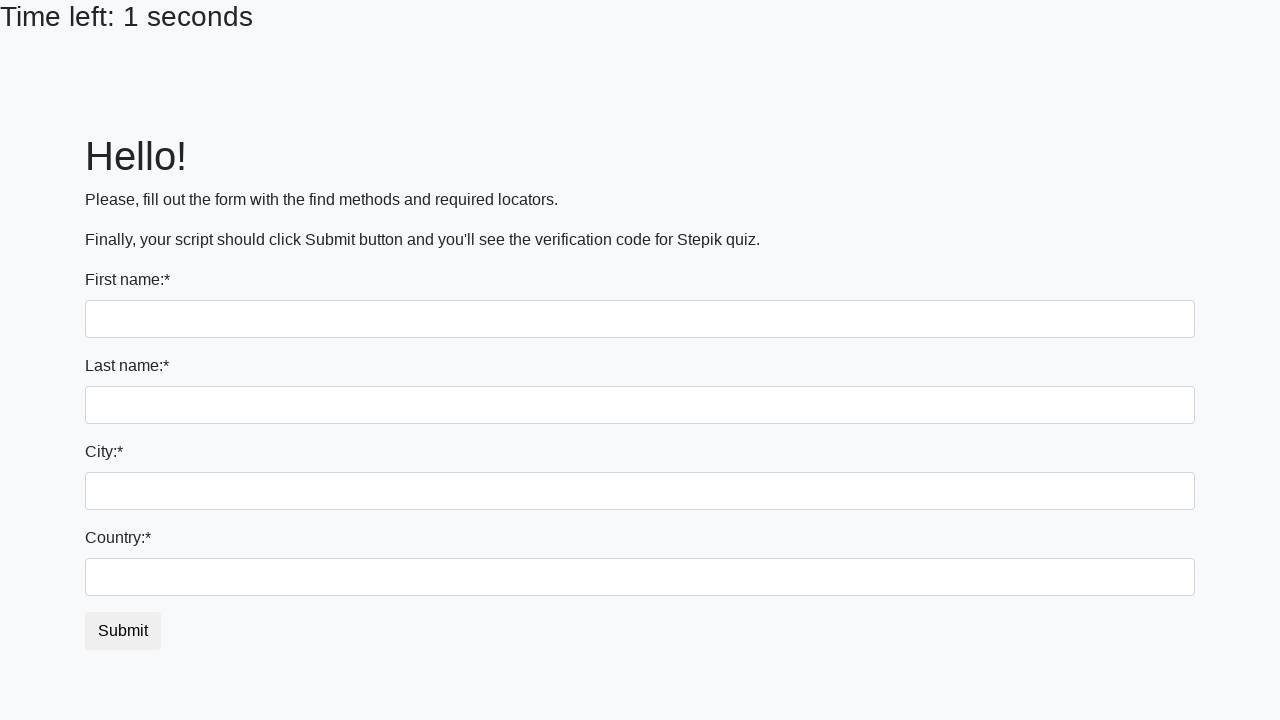